Tests dropdown select functionality by selecting options using different methods (by index, by visible text, and by value) on a demo select menu.

Starting URL: https://demoqa.com/select-menu

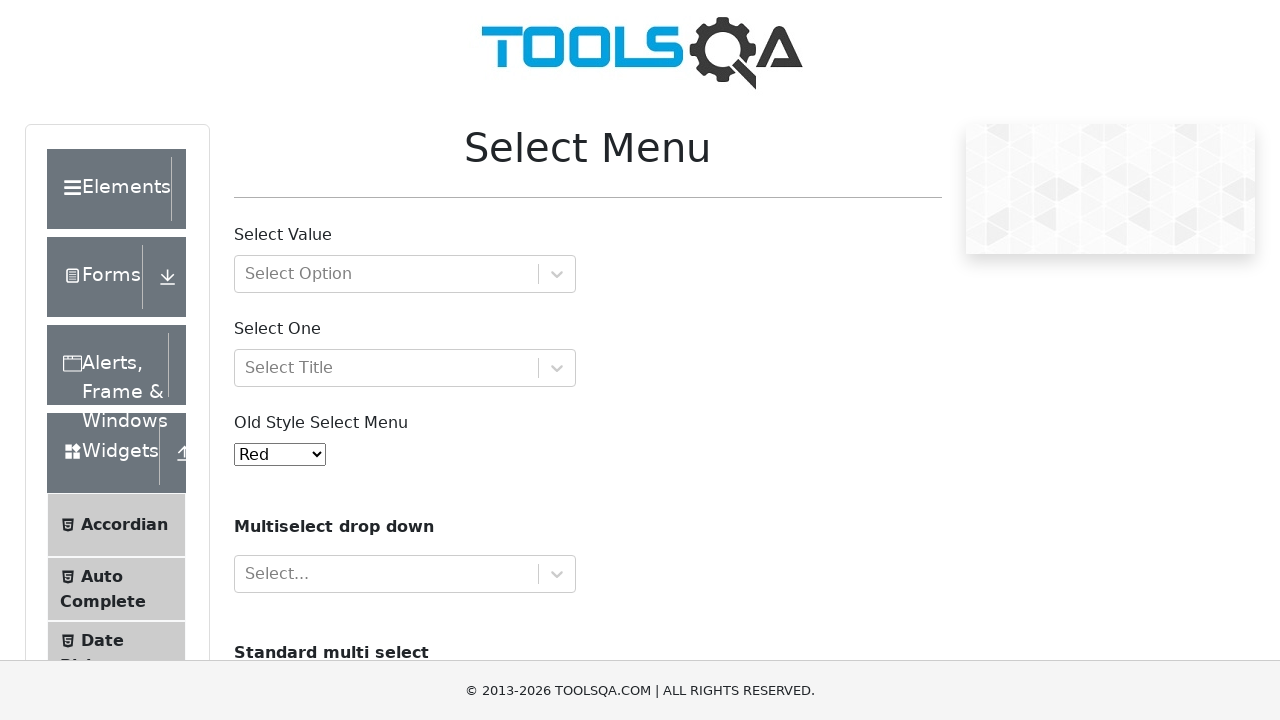

Navigated to select menu demo page
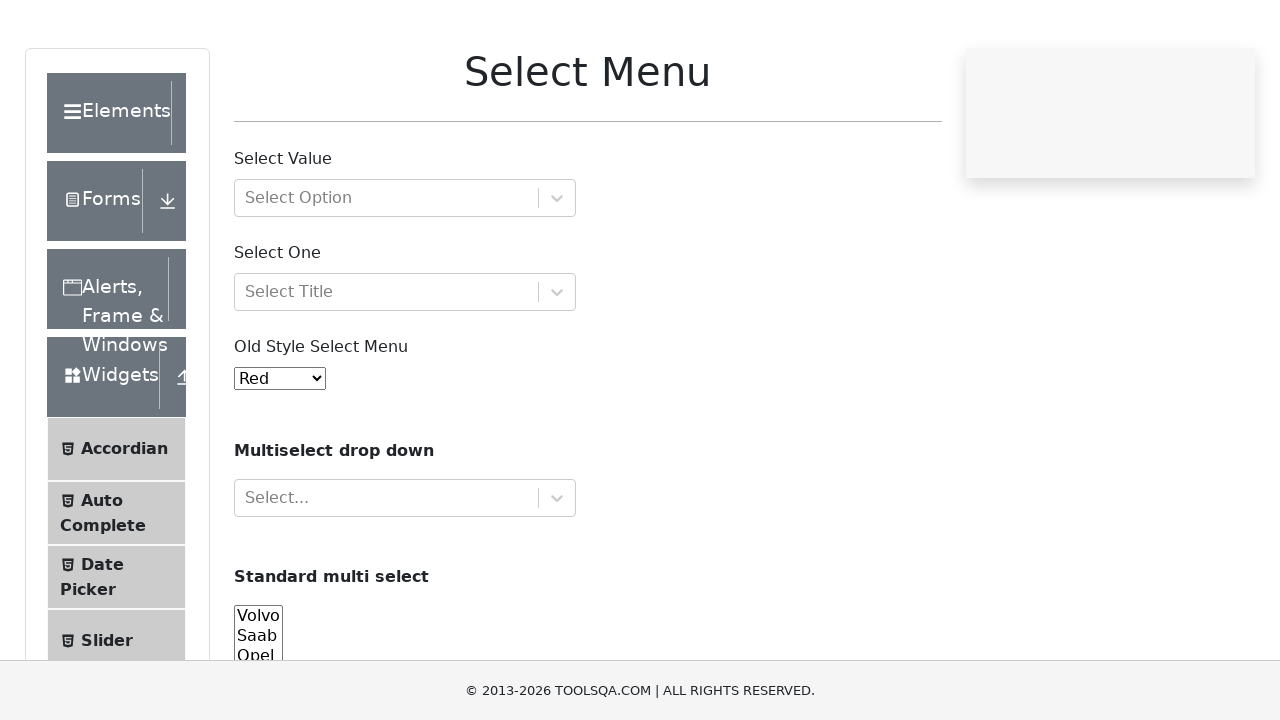

Located select dropdown element
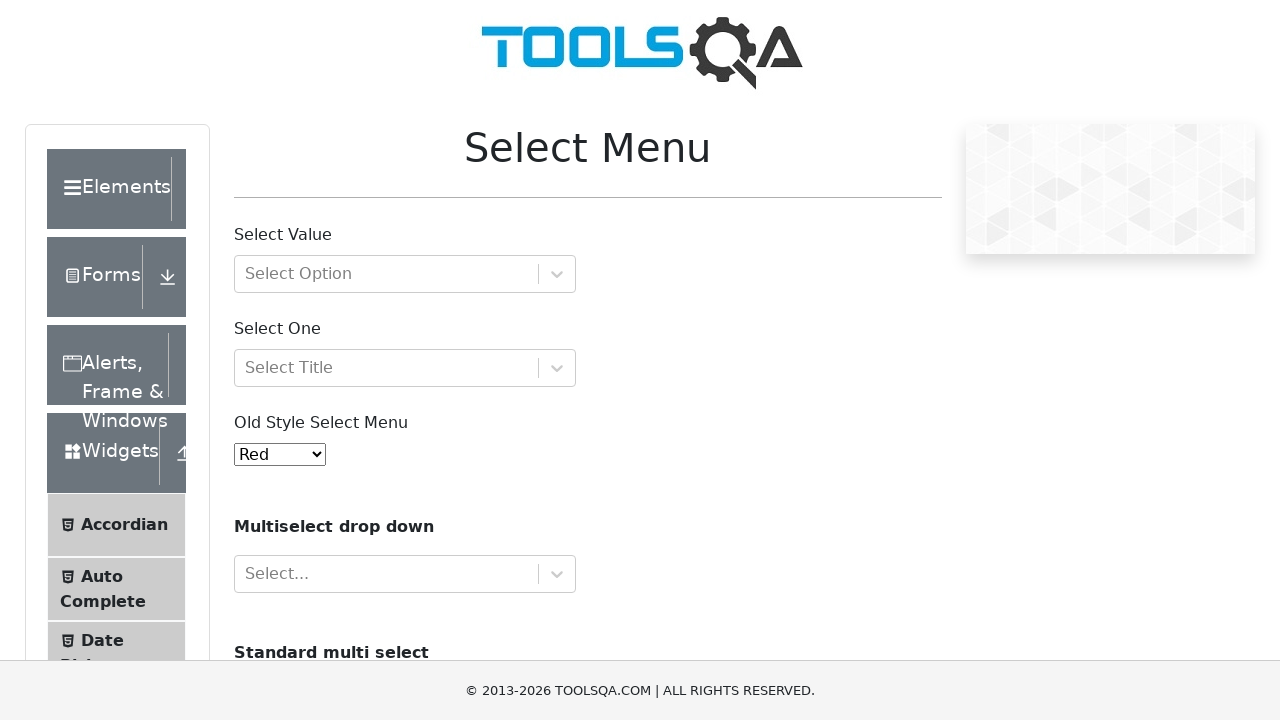

Selected option by index 1 (second option) on select#oldSelectMenu
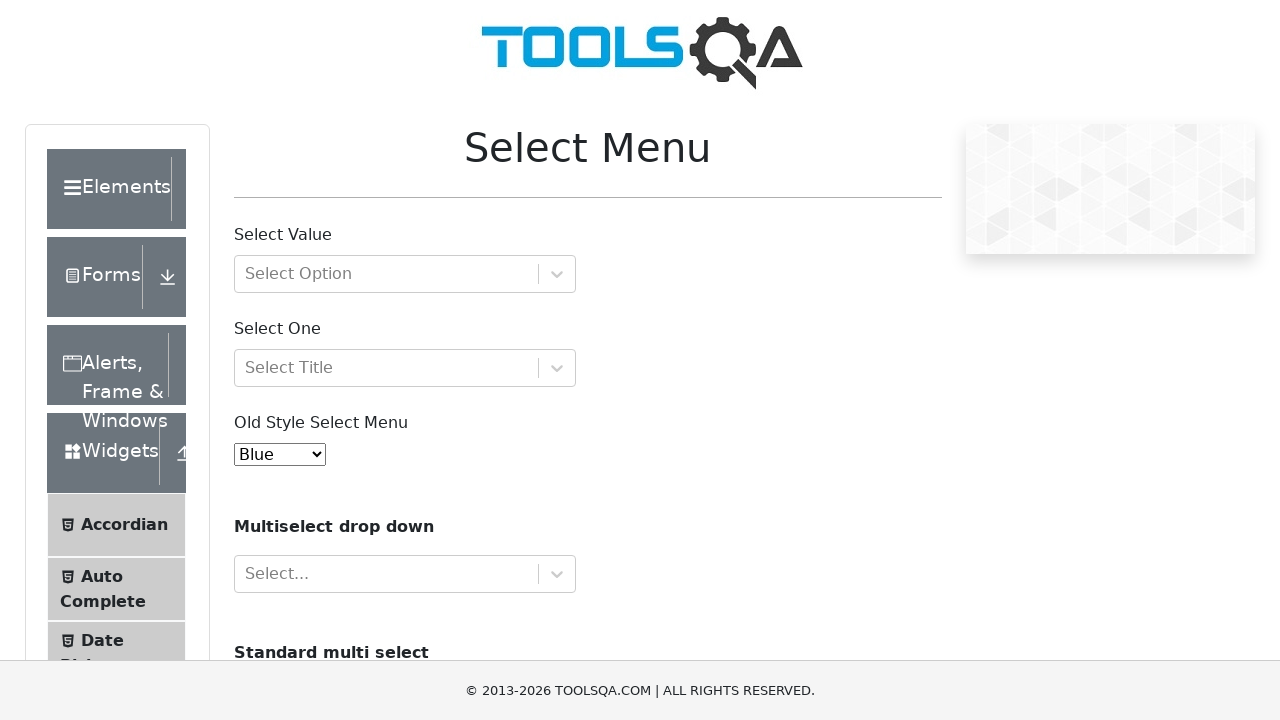

Selected option by visible text 'Purple' on select#oldSelectMenu
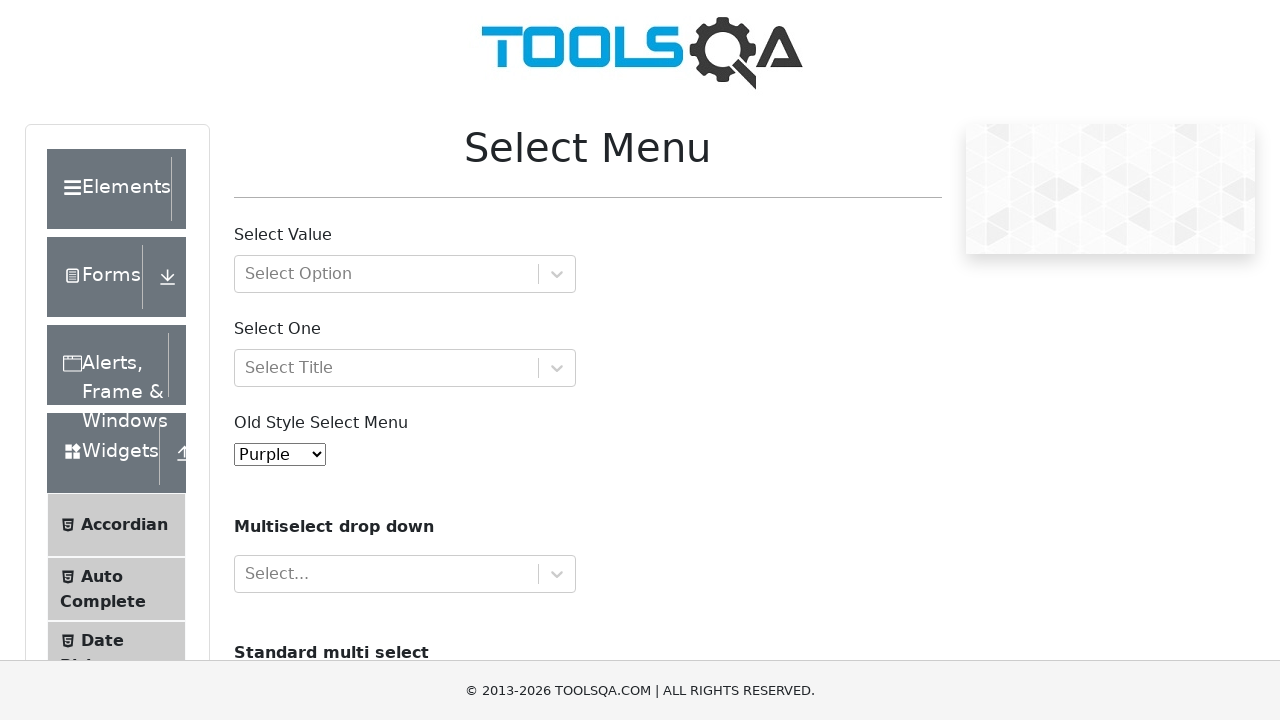

Selected option by value '3' on select#oldSelectMenu
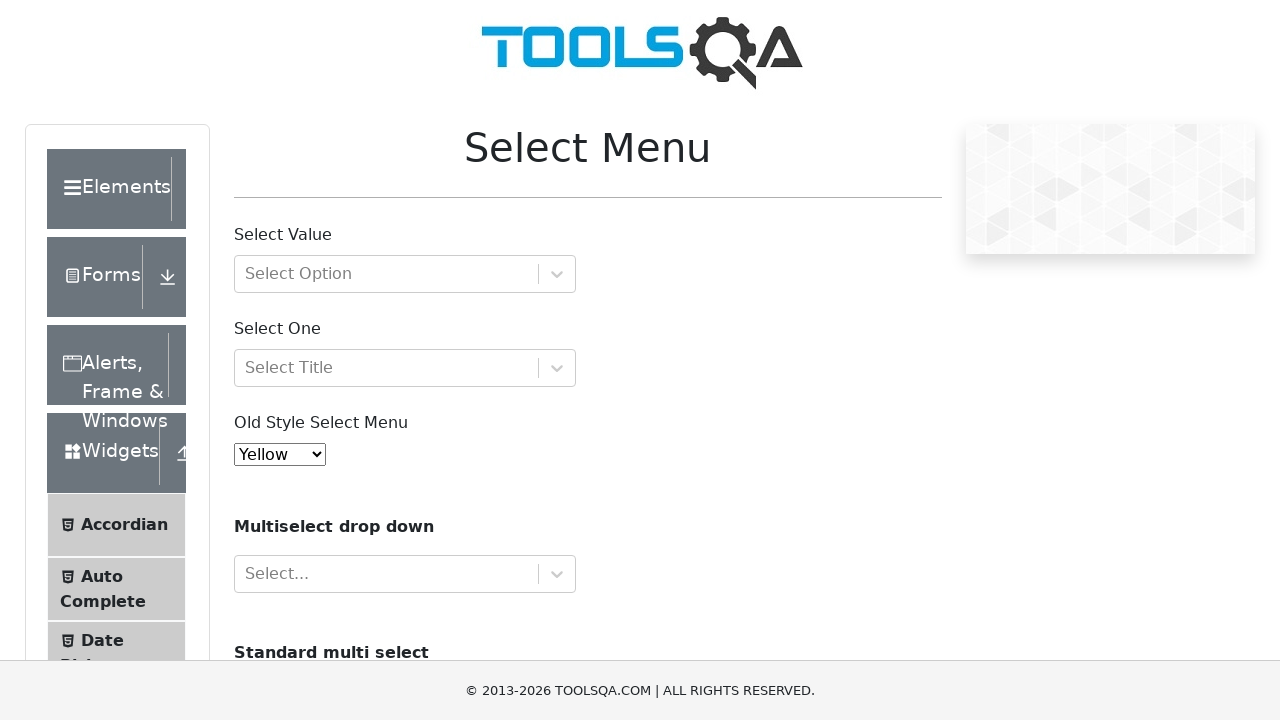

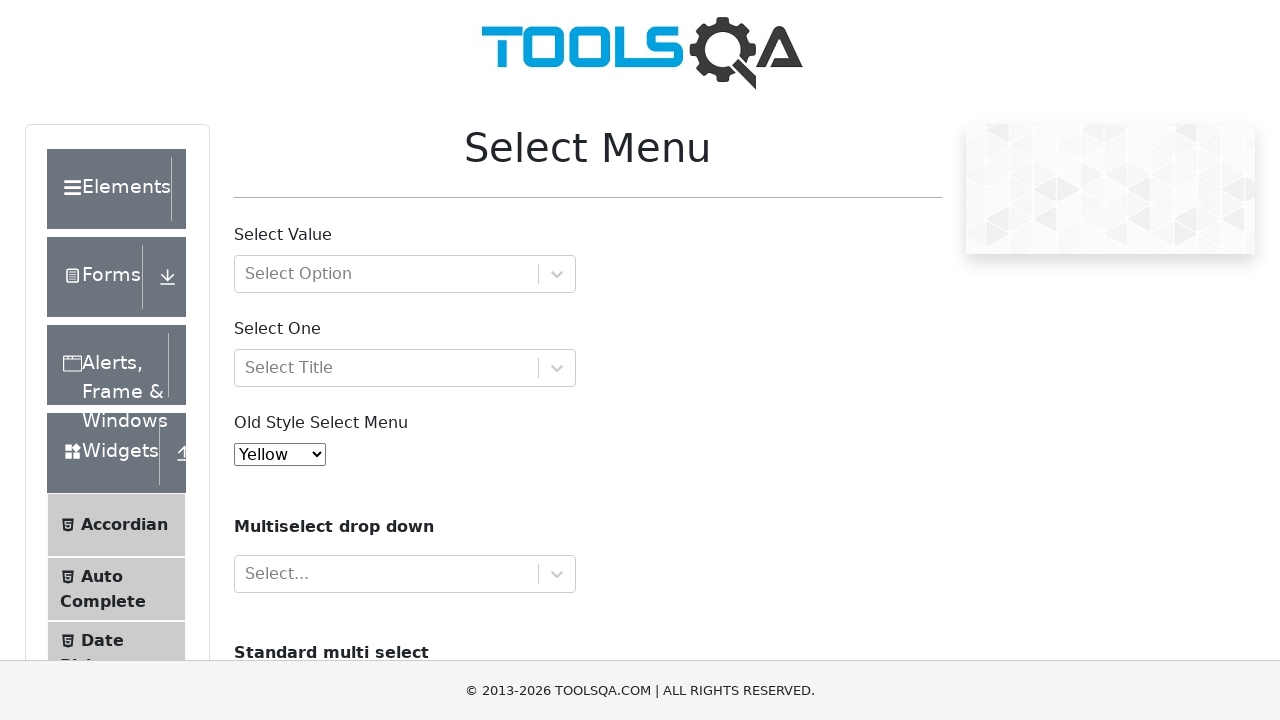